Tests JavaScript confirm dialog by clicking the confirm button and accepting it, then verifying the OK result message

Starting URL: https://the-internet.herokuapp.com/javascript_alerts

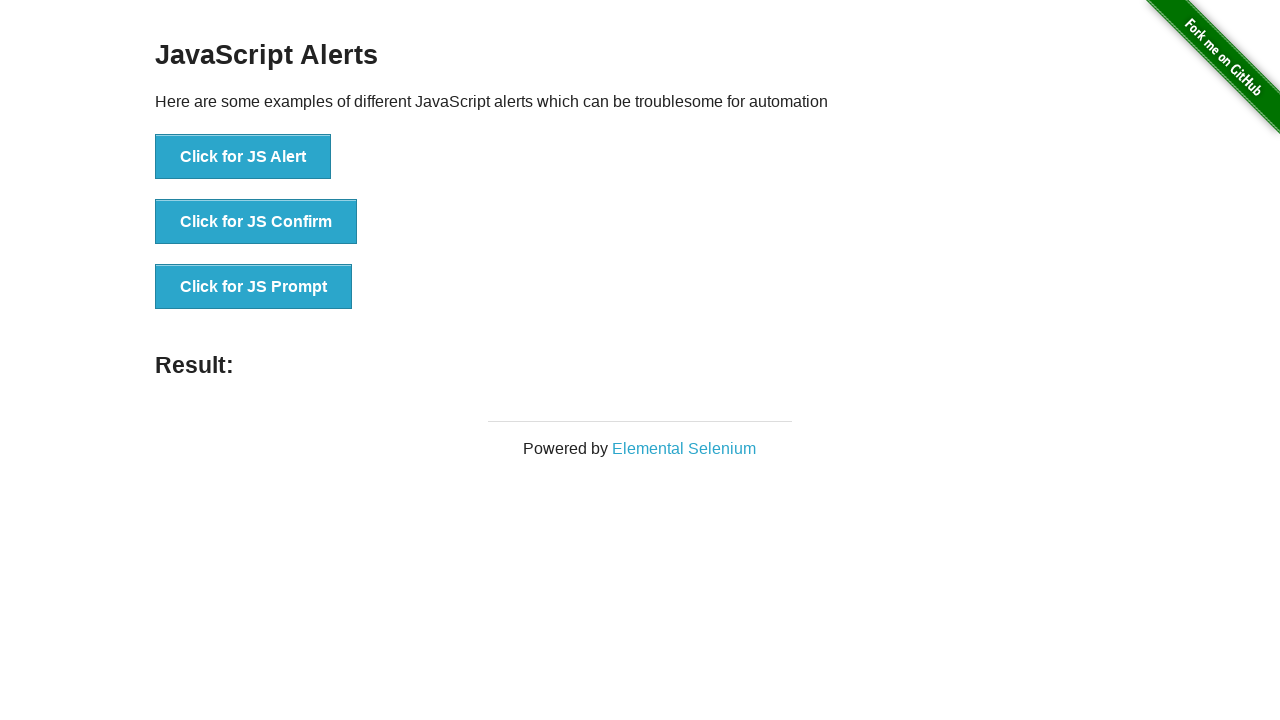

Set up dialog handler to accept confirm dialogs
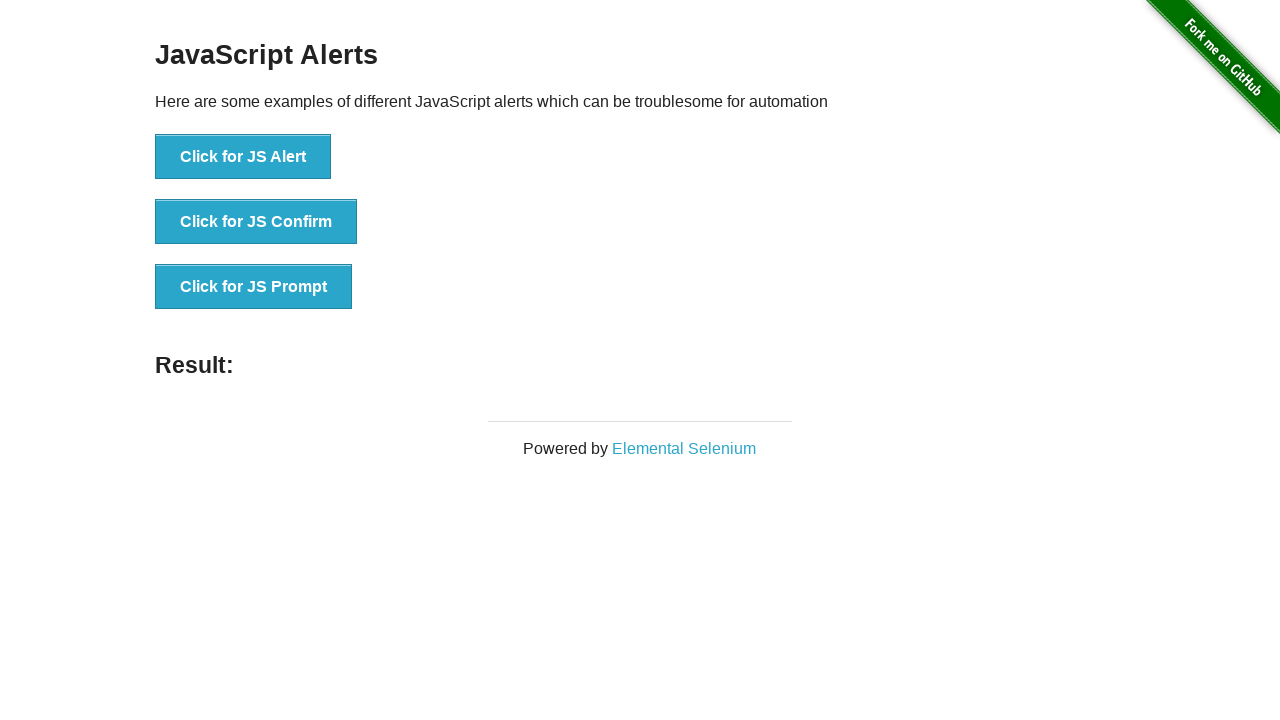

Clicked the confirm button to trigger JavaScript confirm dialog at (256, 222) on button[onclick='jsConfirm()']
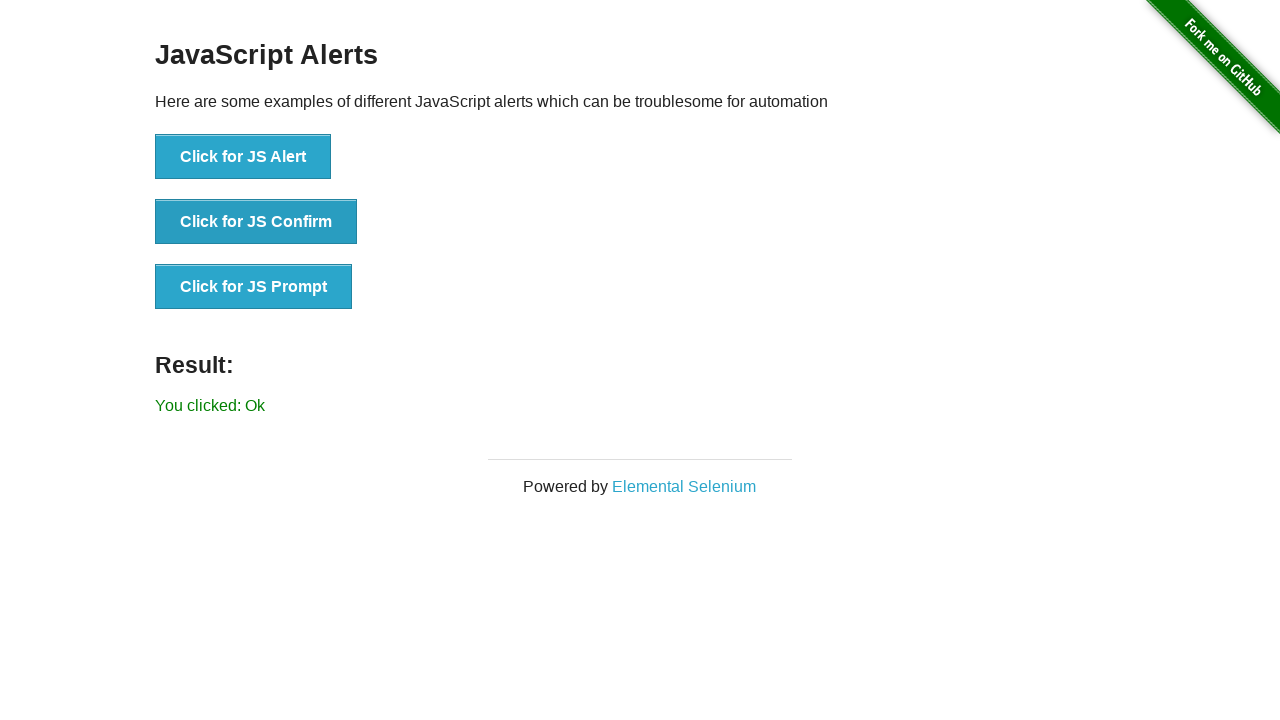

Verified OK result message is displayed after accepting confirm dialog
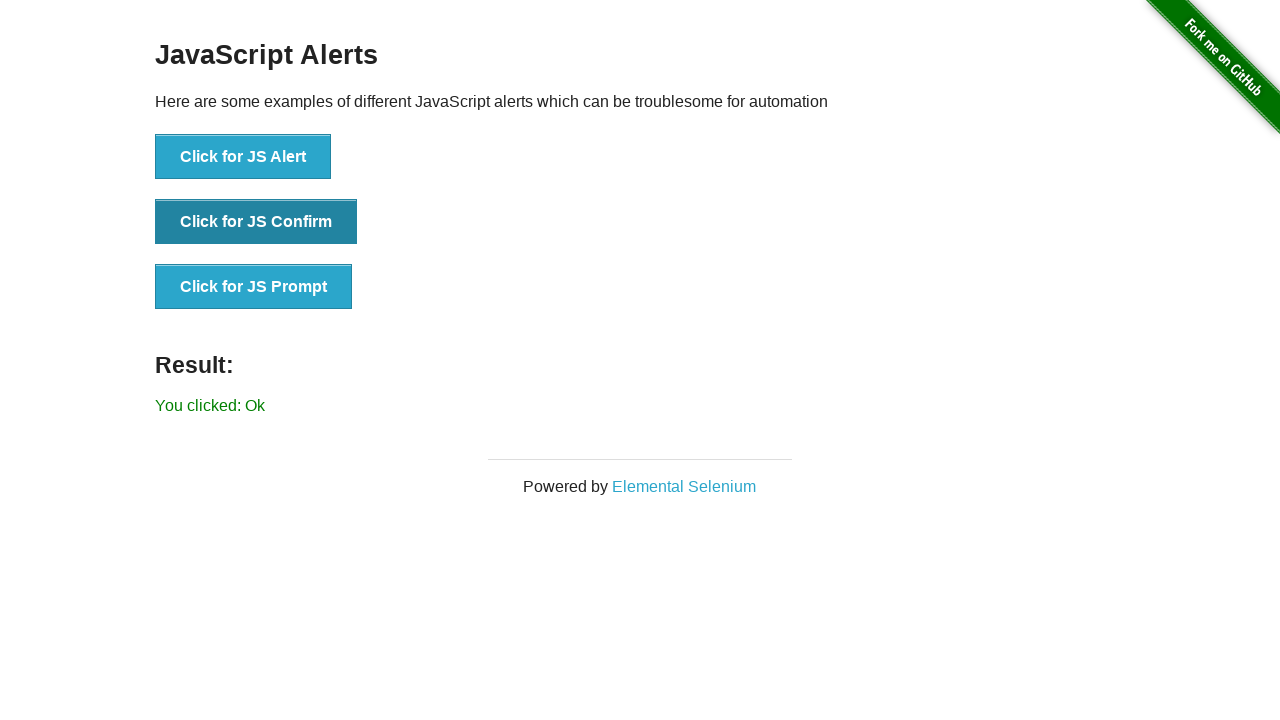

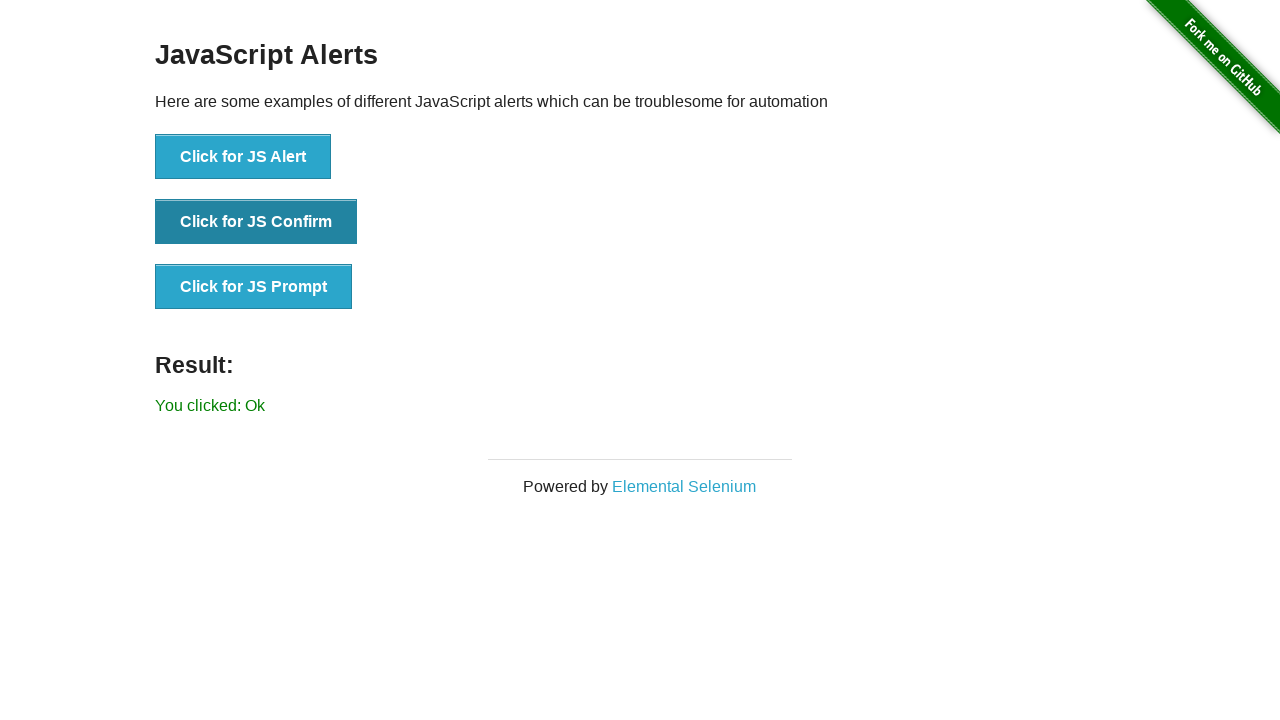